Tests clicking the Travel insurance "Calculate the price" button and checking navigation

Starting URL: https://polis812.github.io/vacuu/

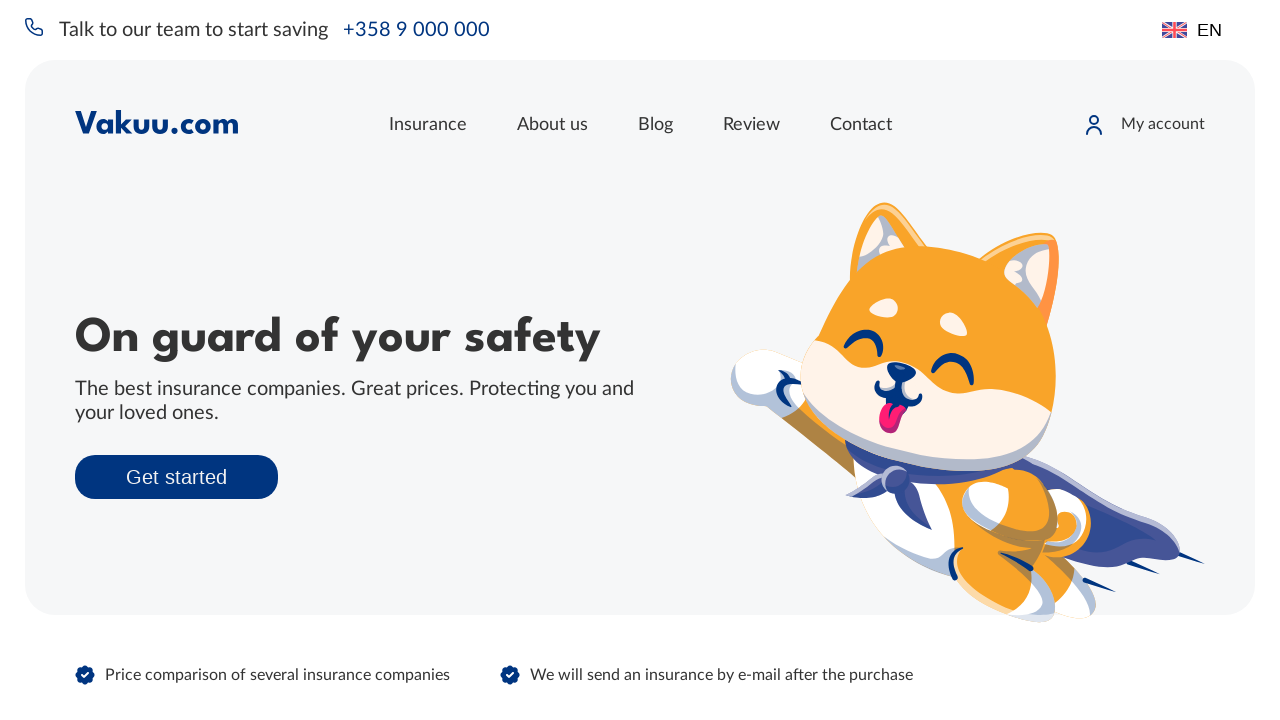

Located Travel insurance 'Calculate the price' button
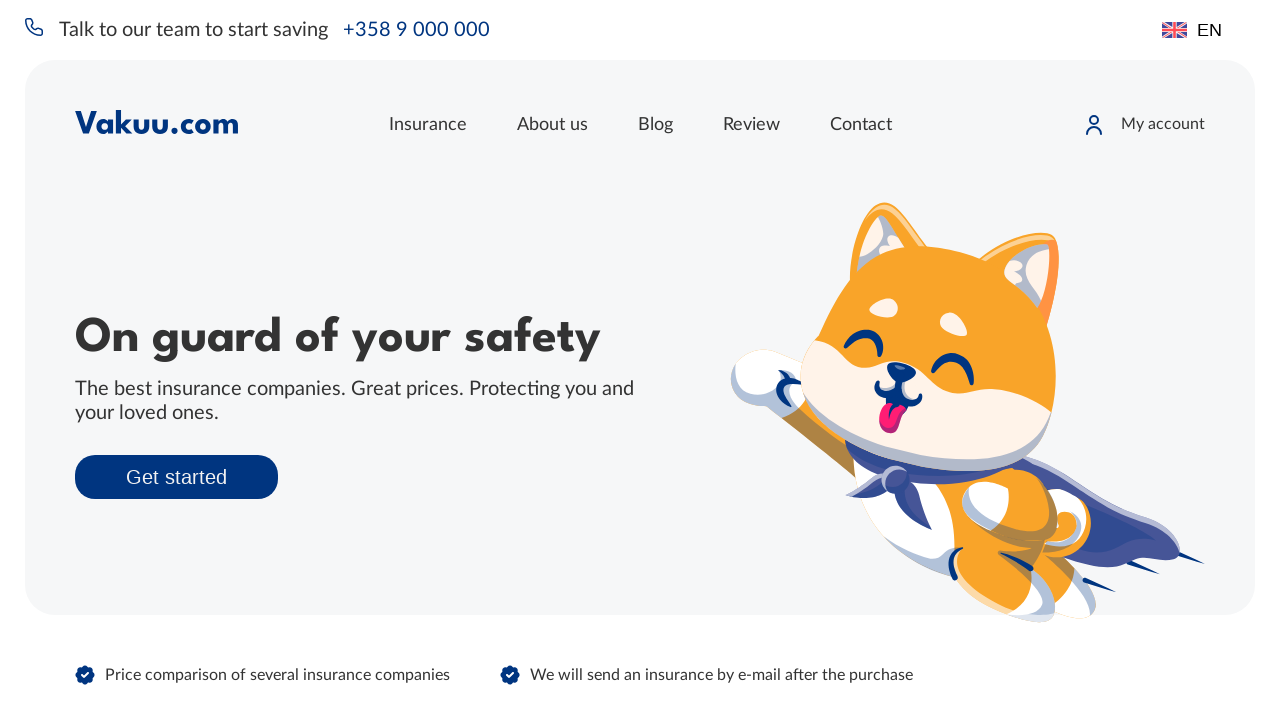

Travel insurance button became visible
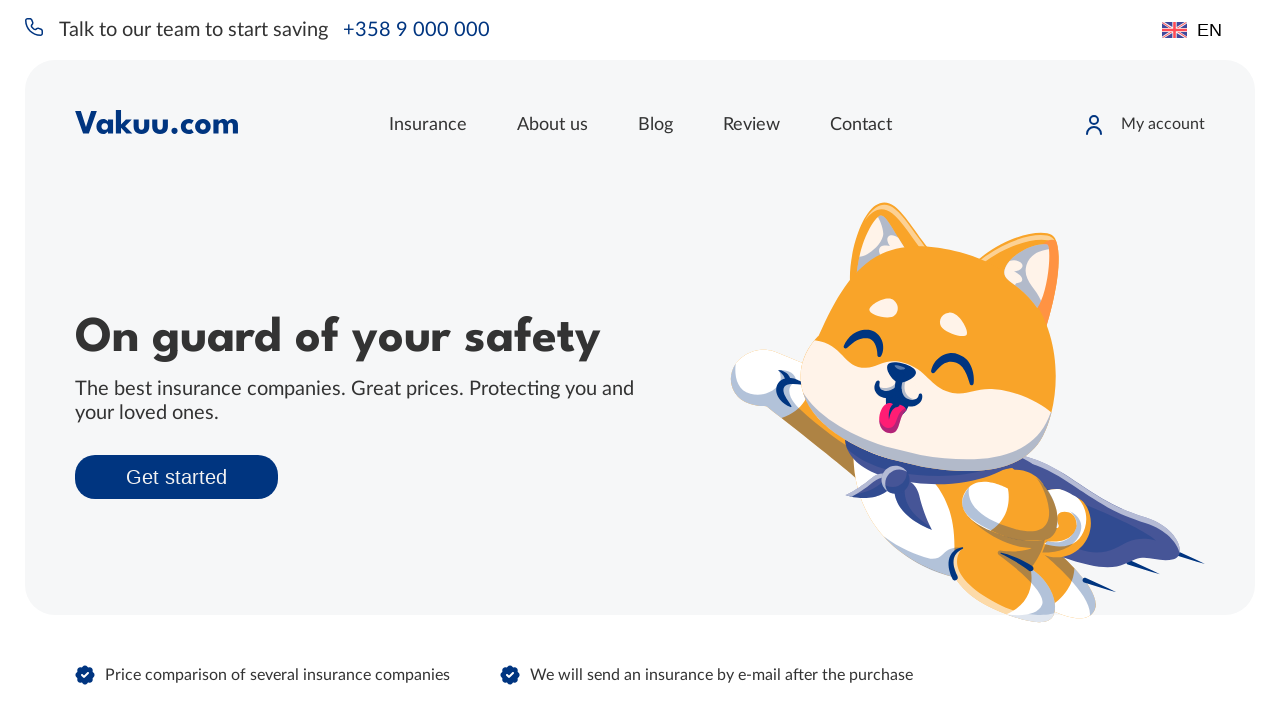

Clicked Travel insurance 'Calculate the price' button at (785, 360) on xpath=//*[@id="app"]/div[2]/div[5]/div/div[3]/a
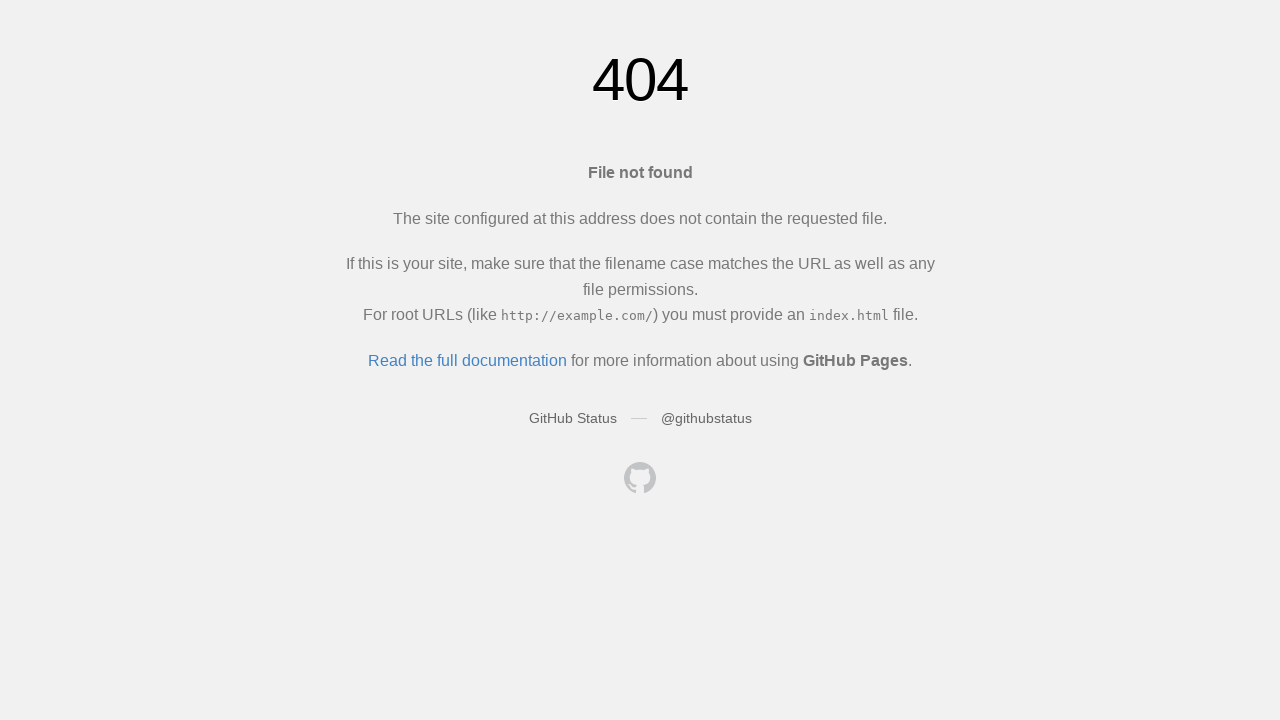

Page navigation completed and network became idle
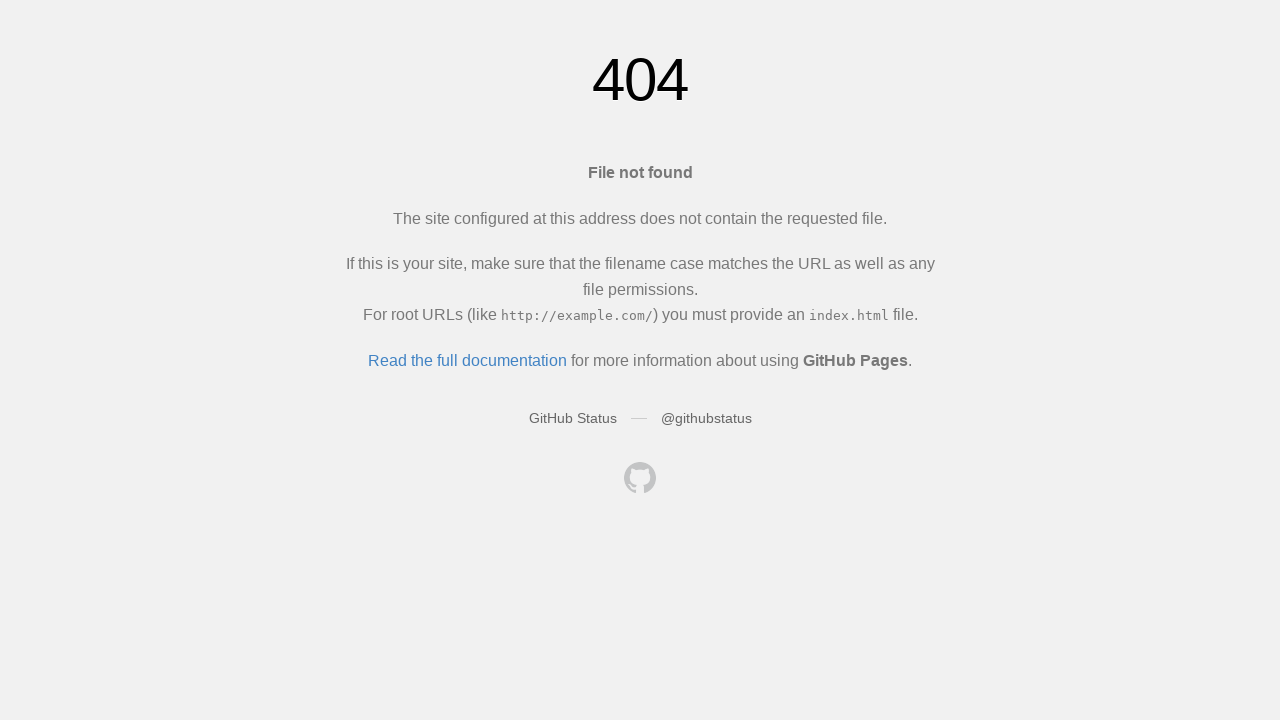

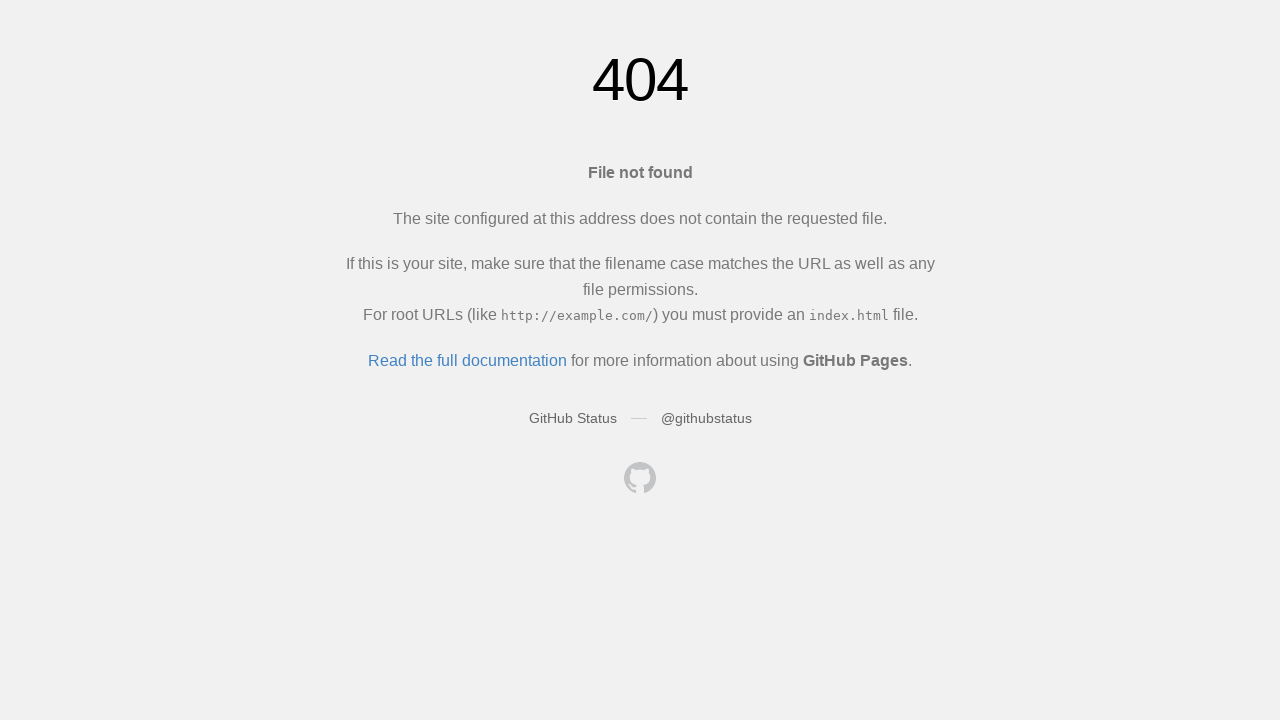